Tests file download functionality by clicking on a file link to initiate download

Starting URL: https://the-internet.herokuapp.com/download

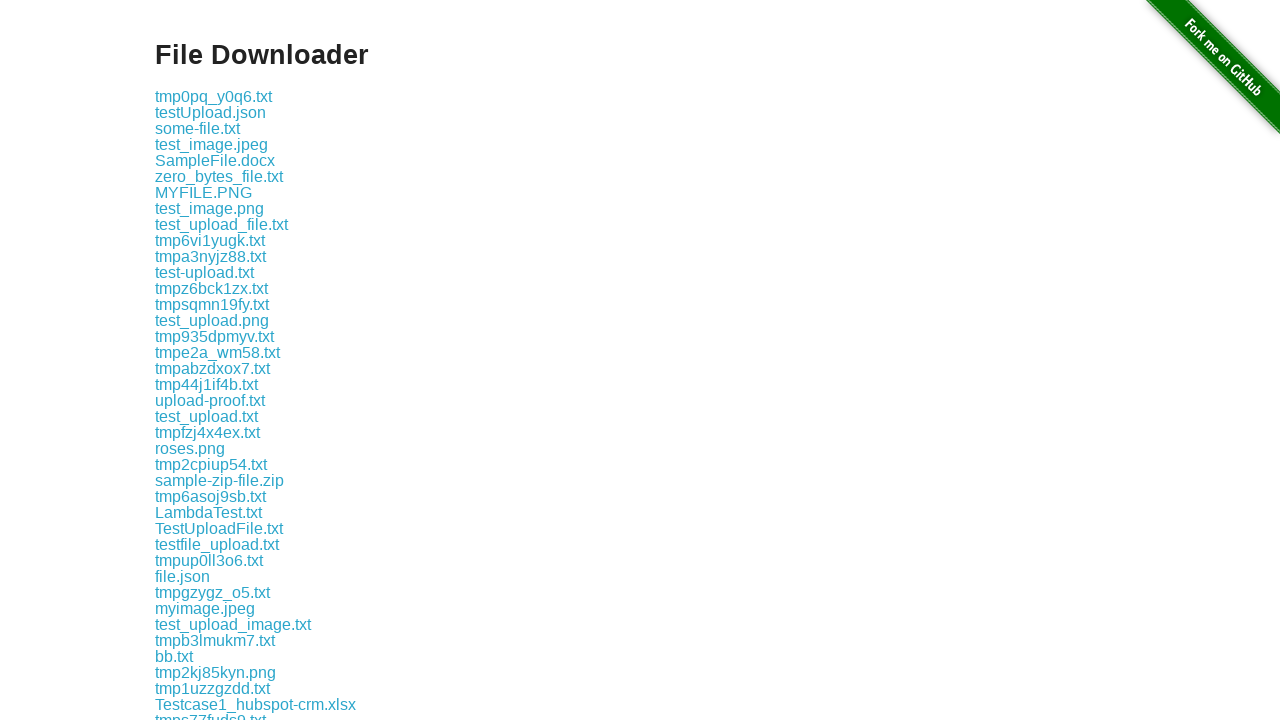

Located file link element for 'some-file.txt'
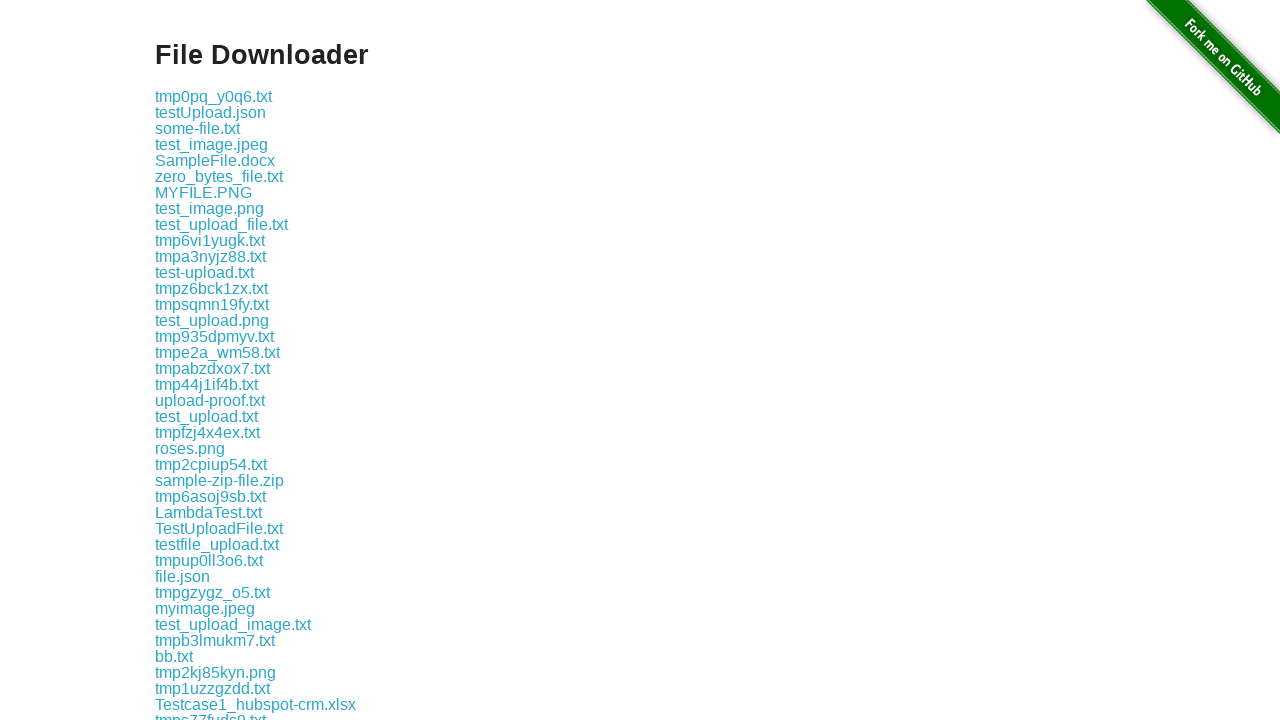

Verified file link exists on the page
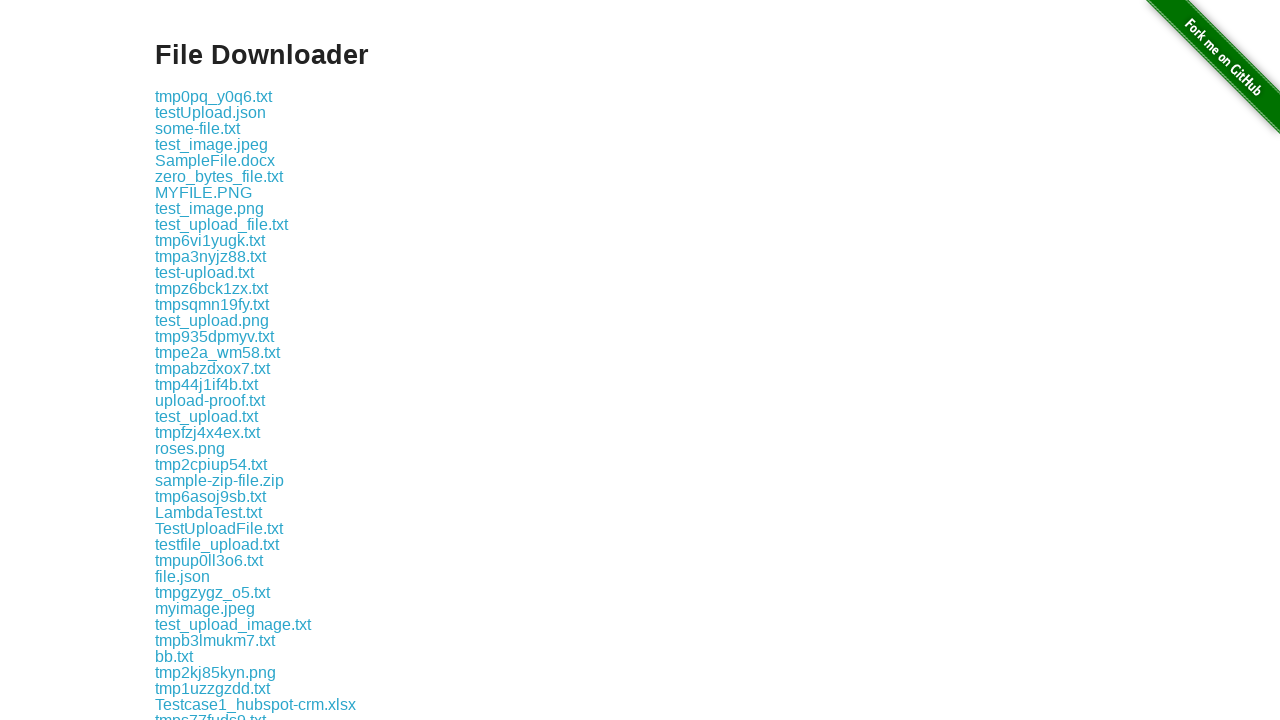

Clicked on file link to initiate download of 'some-file.txt' at (198, 128) on internal:role=link[name="some-file.txt"i]
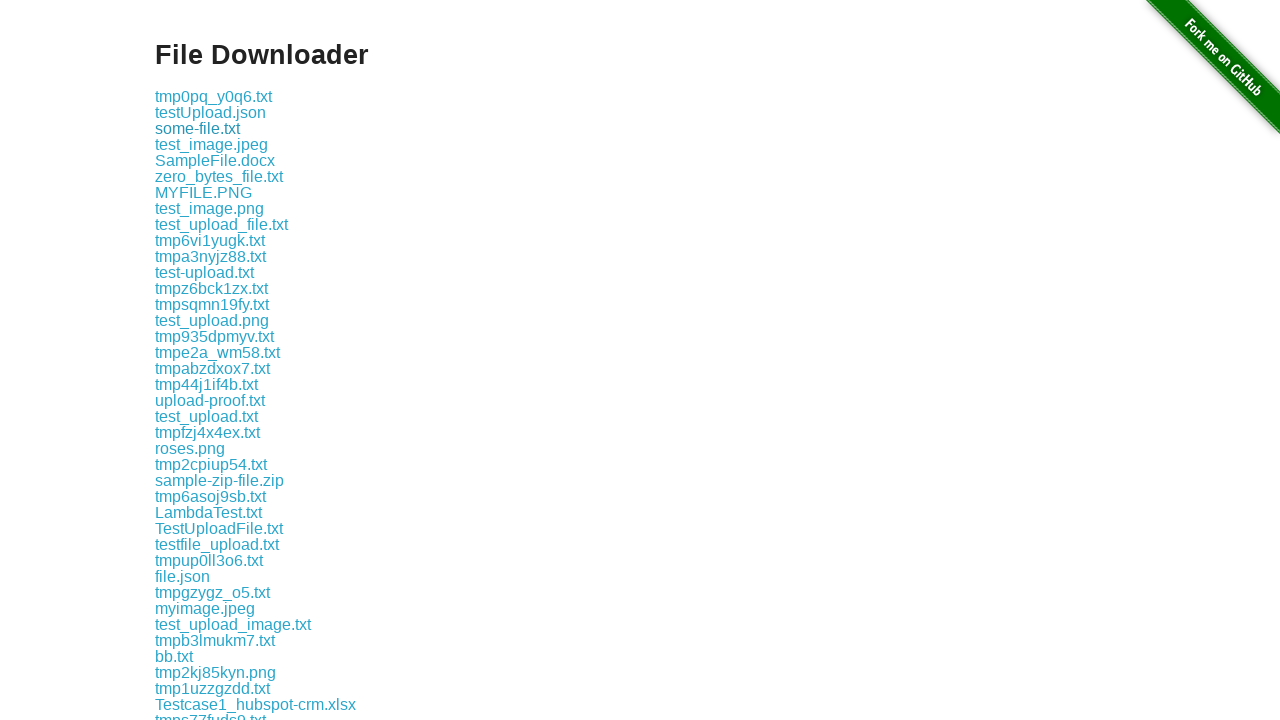

Waited 2 seconds for download to initiate
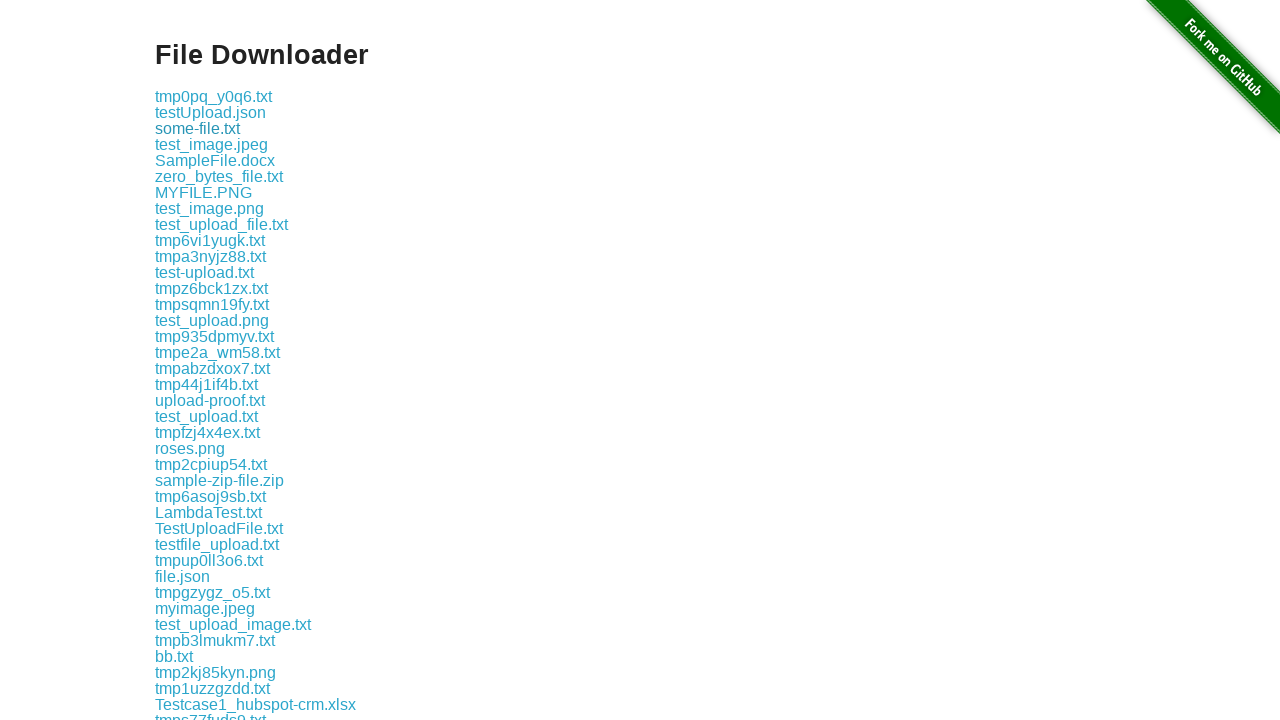

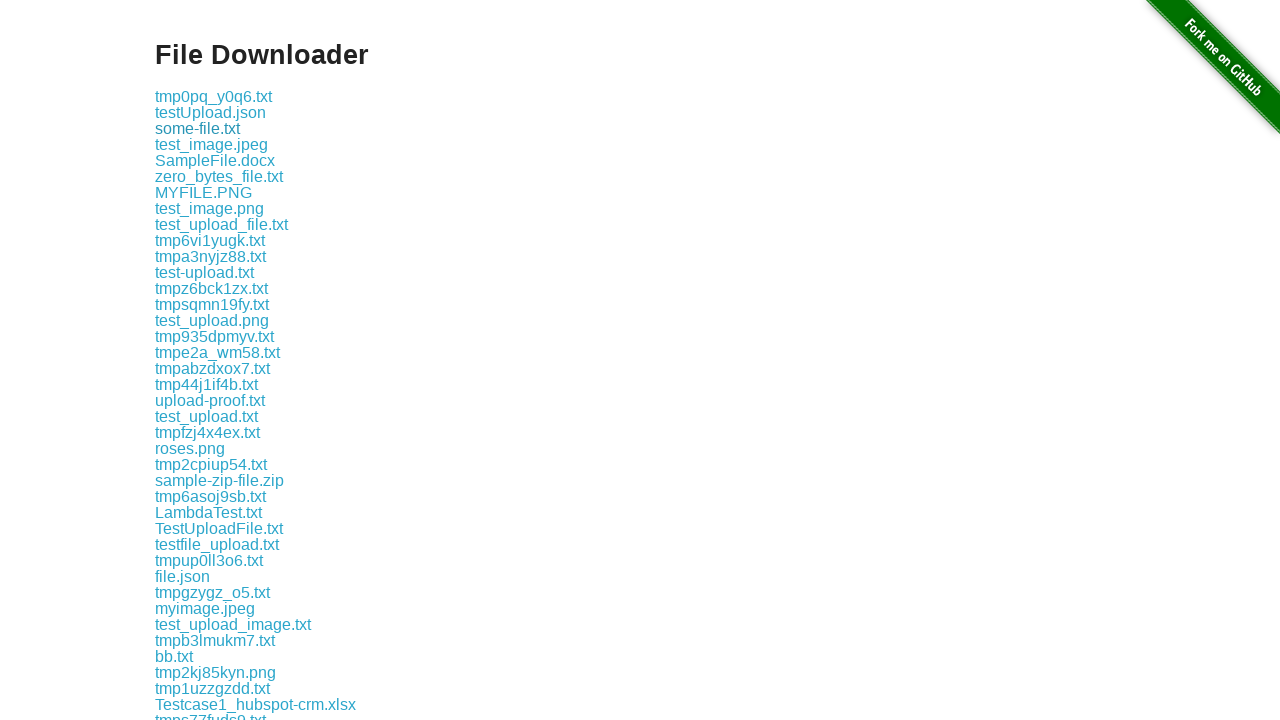